Navigates to a demo page, then navigates to W3Schools HTML tutorial page and verifies the page URL and title match expected values.

Starting URL: https://demo.guru99.com/test/simple_context_menu.html

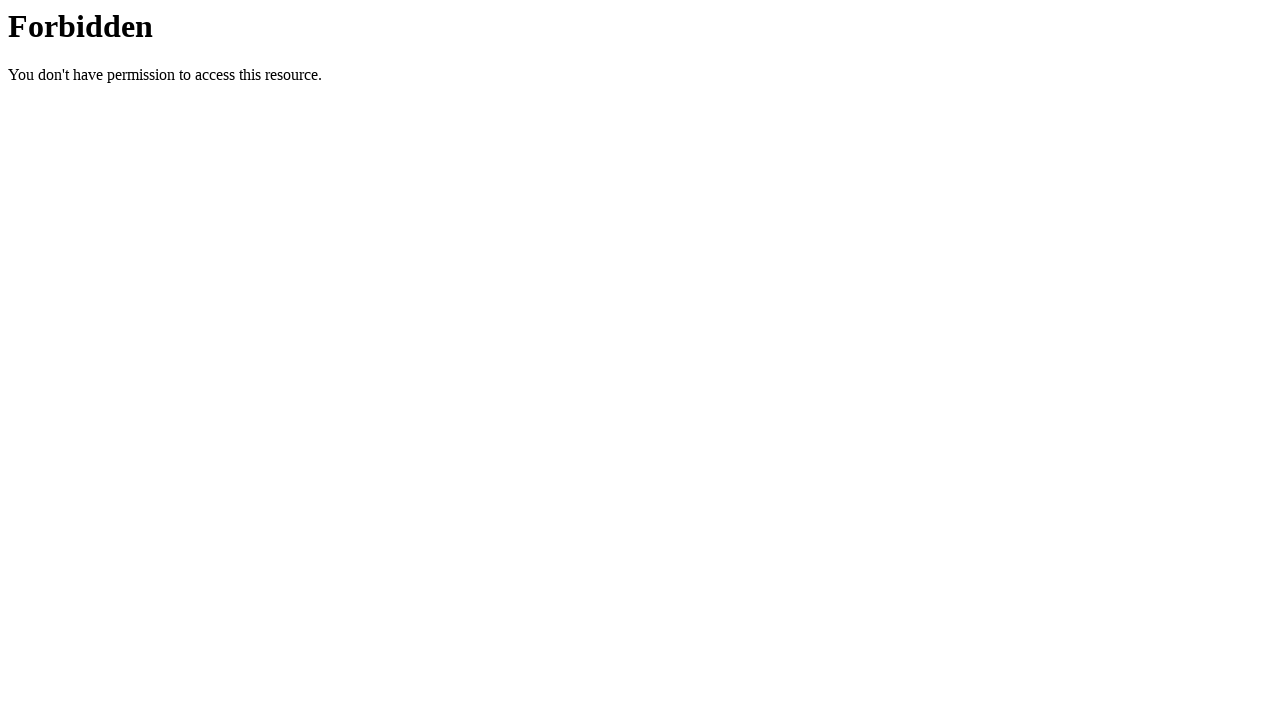

Navigated to W3Schools HTML tutorial page
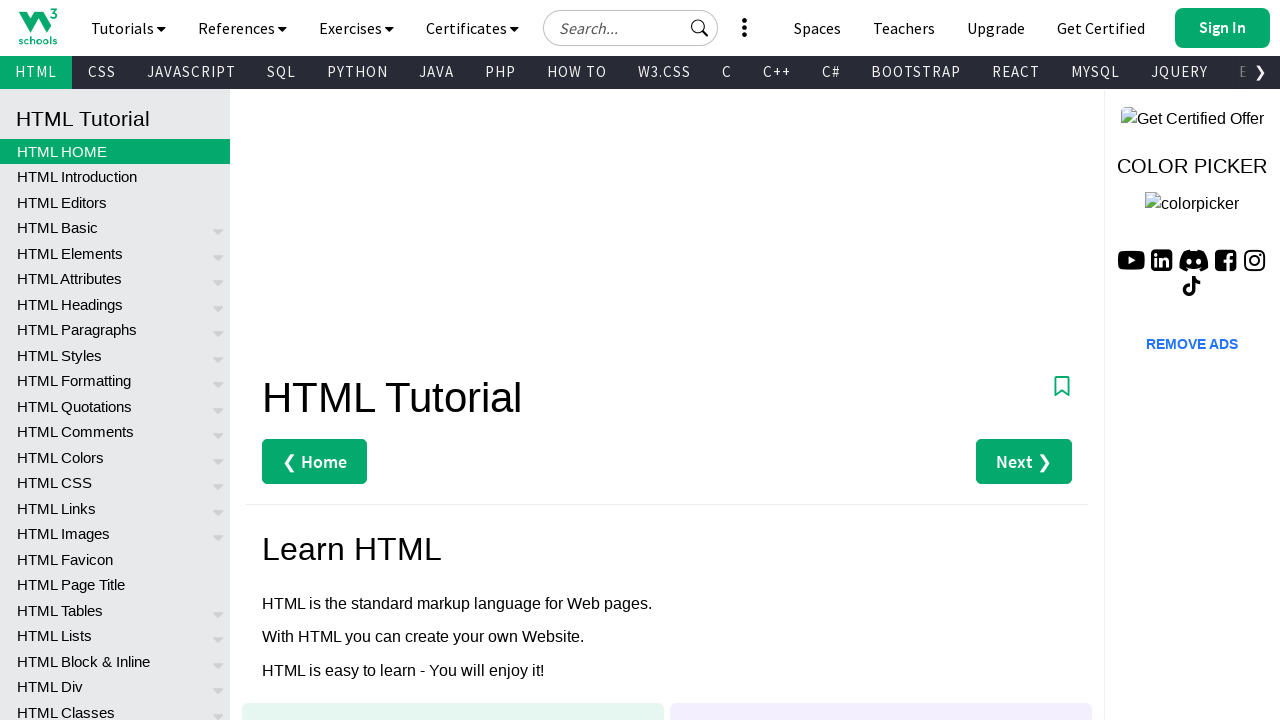

Retrieved current URL
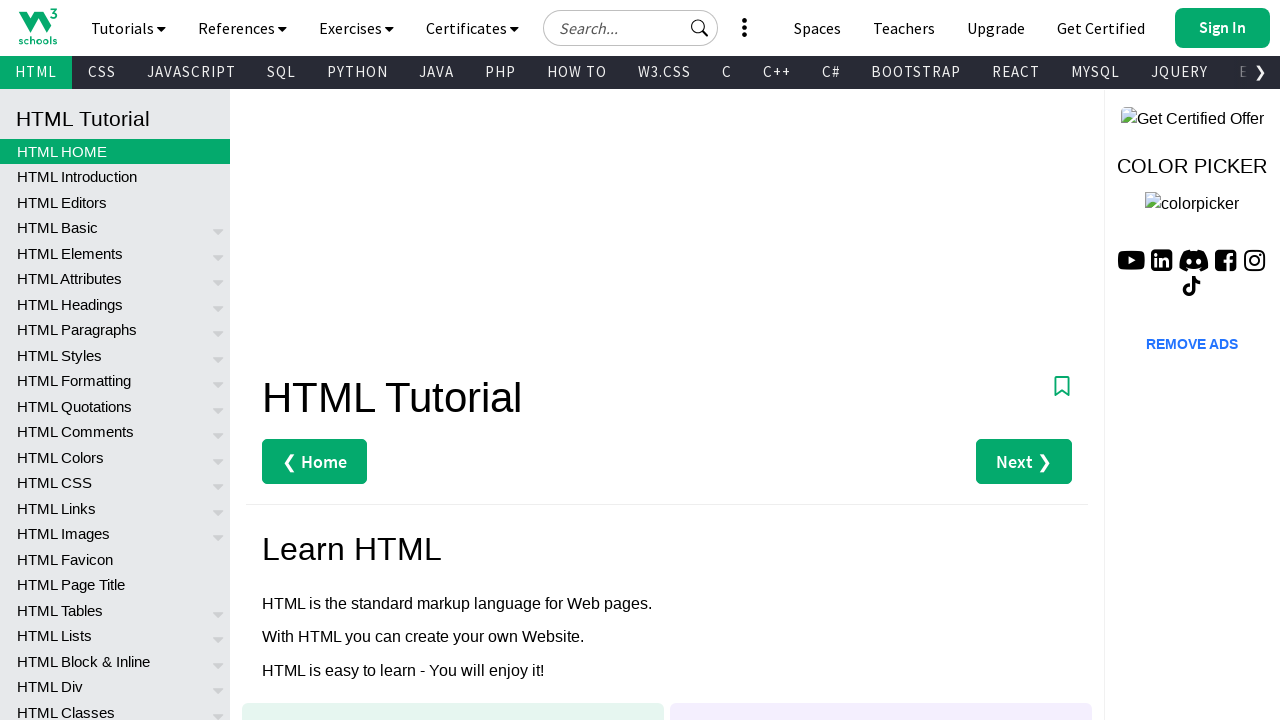

Verified URL contains 'w3schools.com/html'
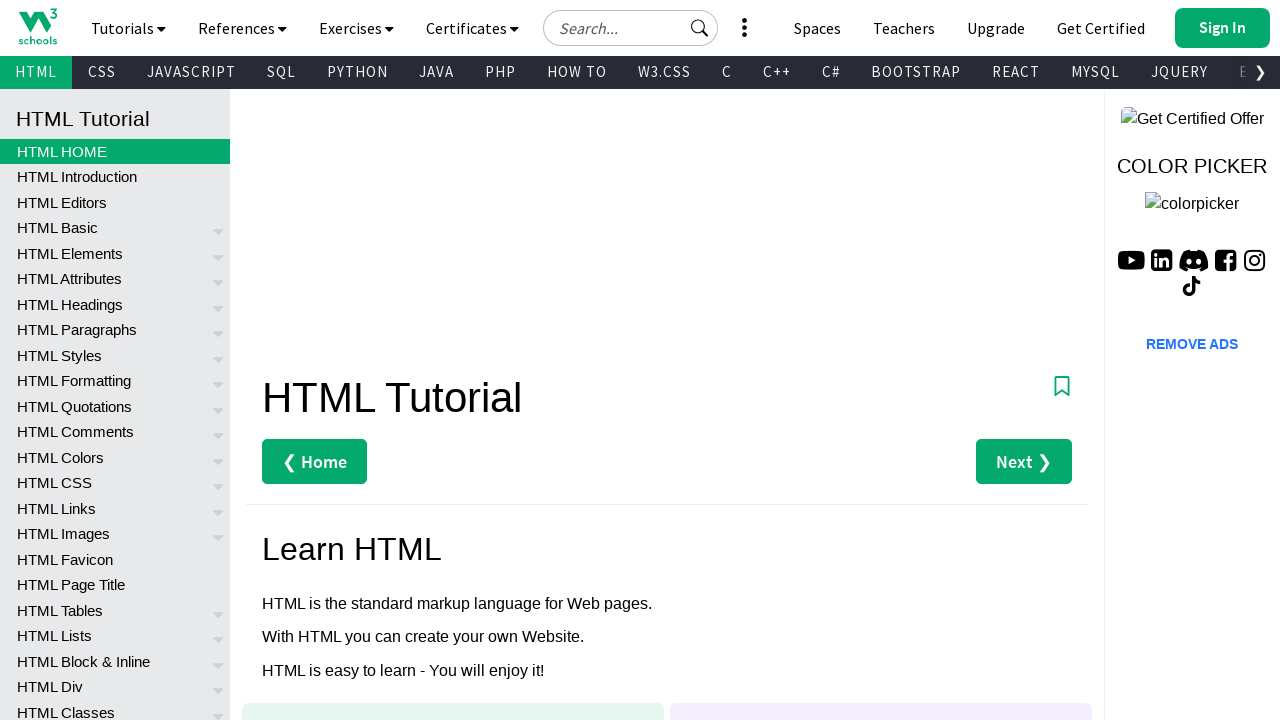

Retrieved page title
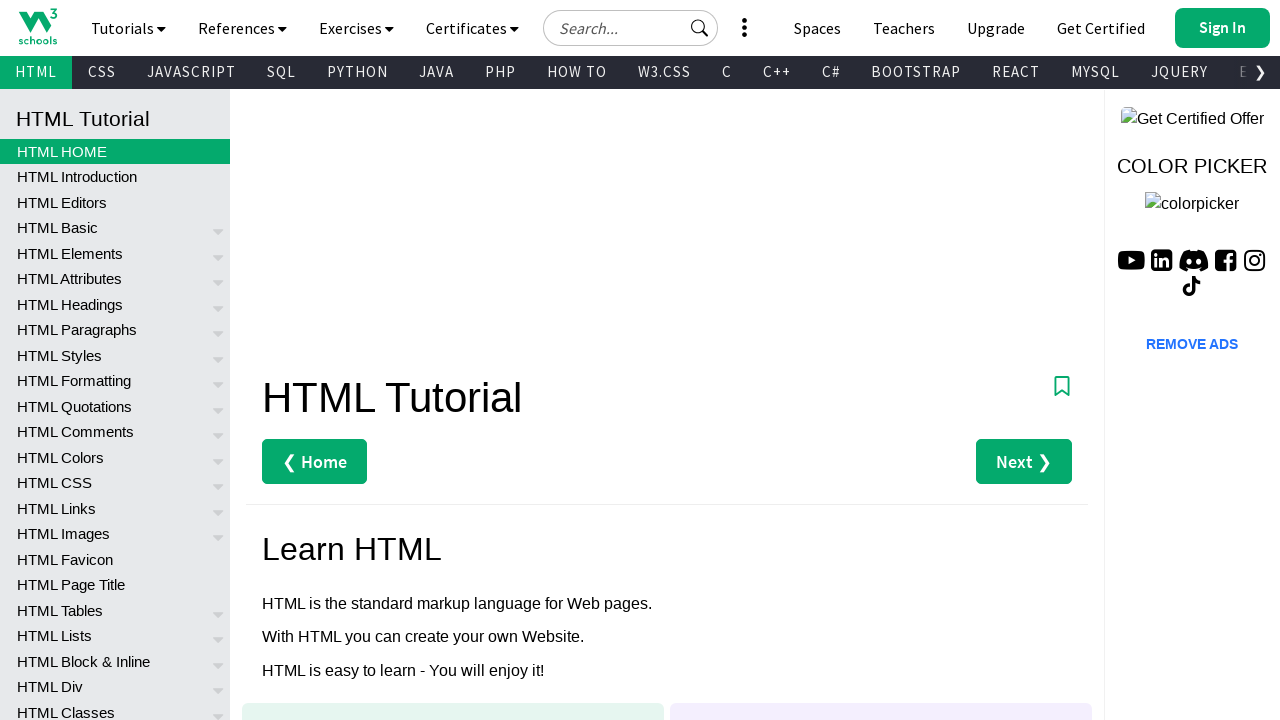

Verified page title is 'HTML Tutorial'
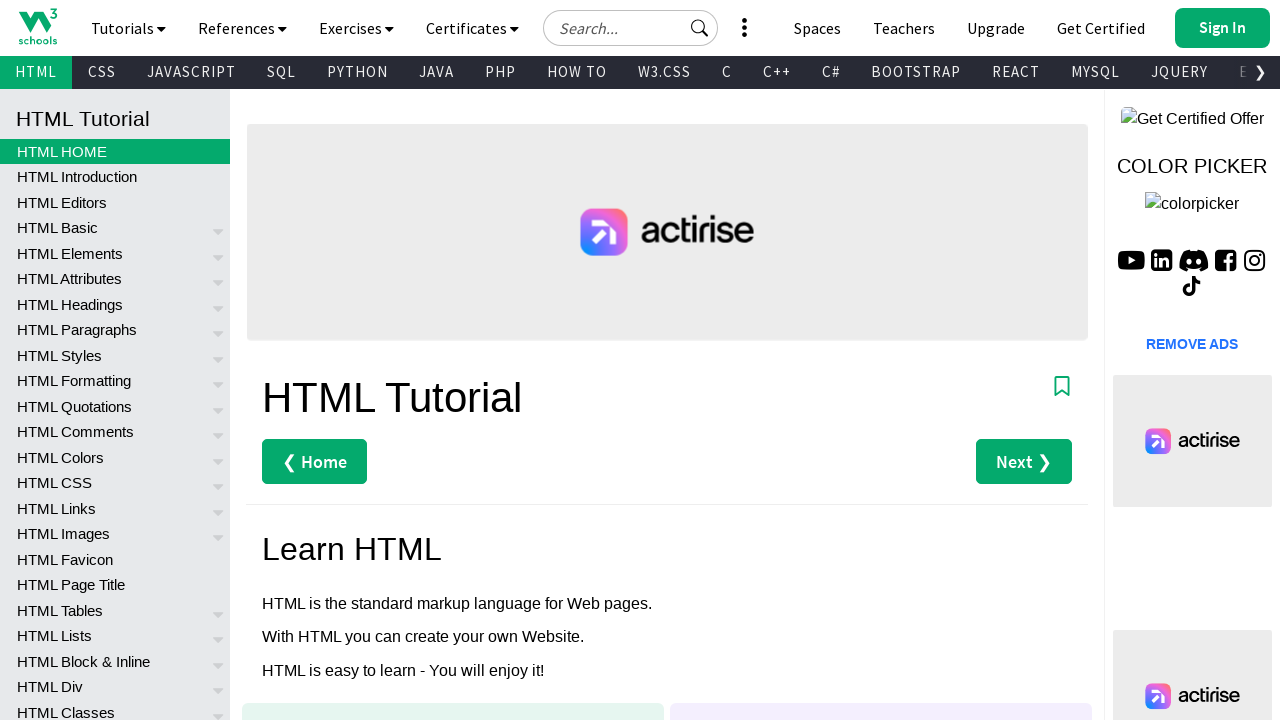

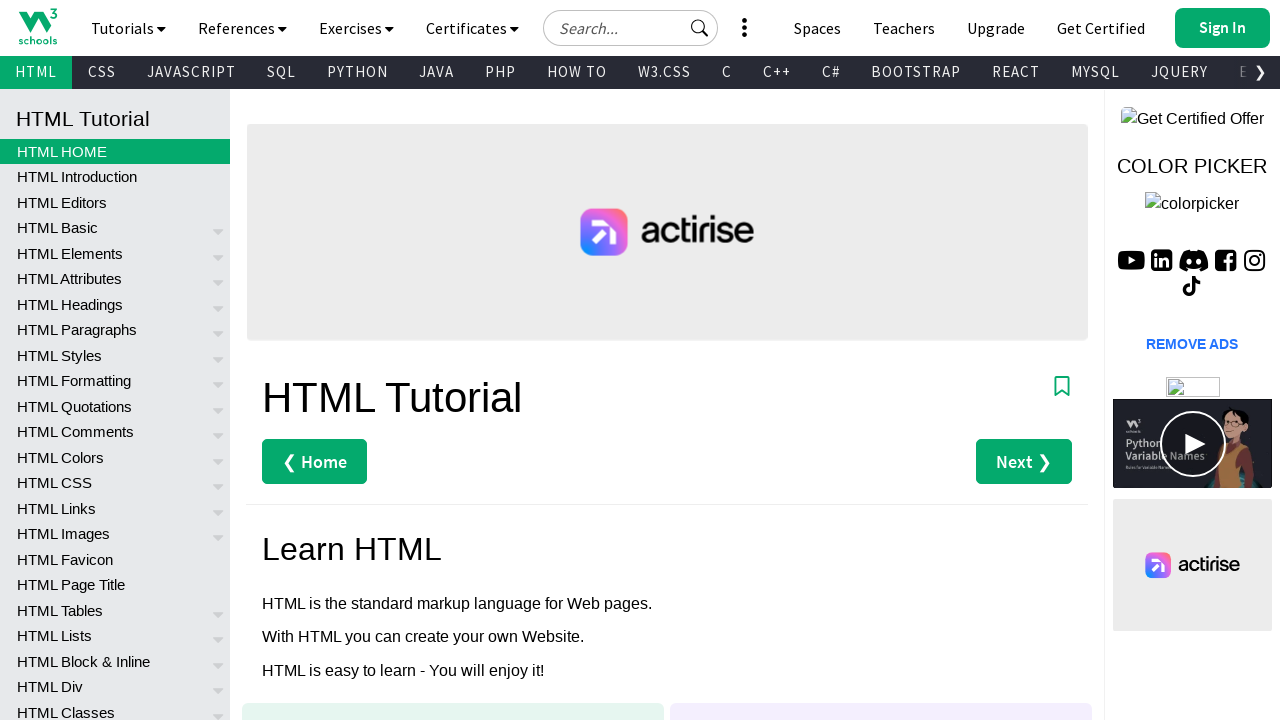